Tests double-click functionality by performing a double-click on a button and verifying the confirmation message appears

Starting URL: https://demoqa.com/buttons

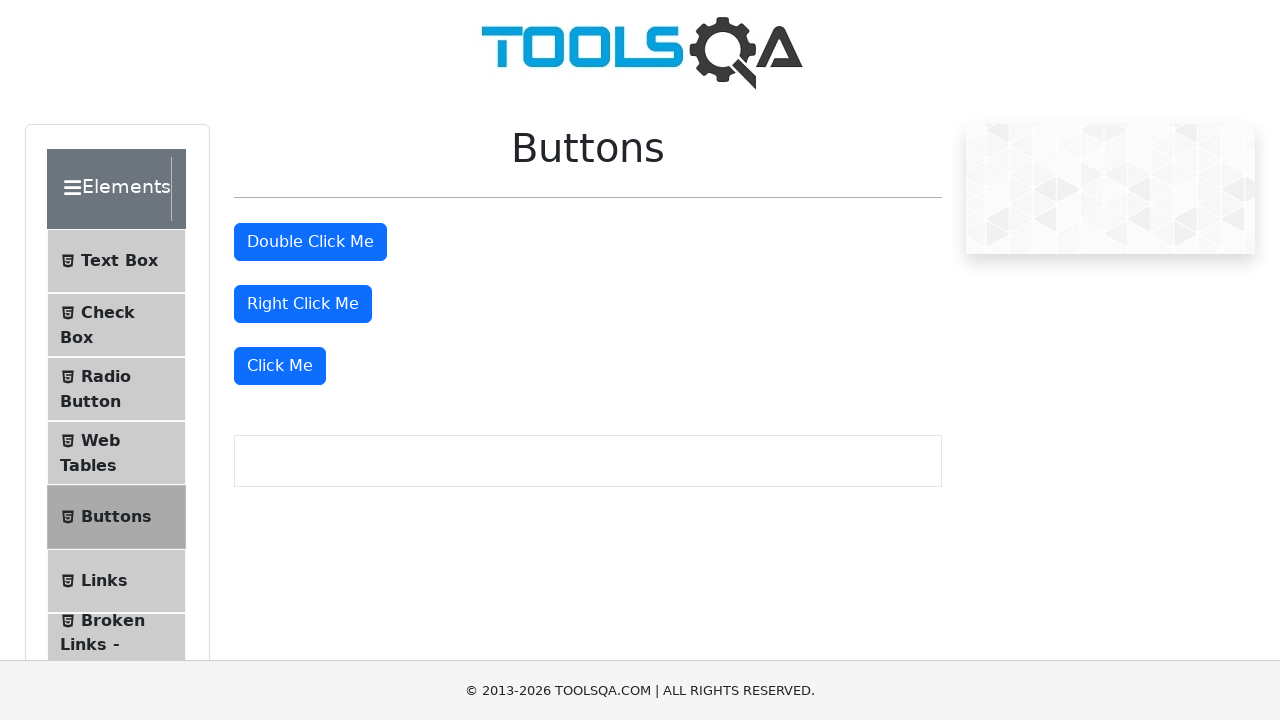

Performed double-click on the double-click button at (310, 242) on #doubleClickBtn
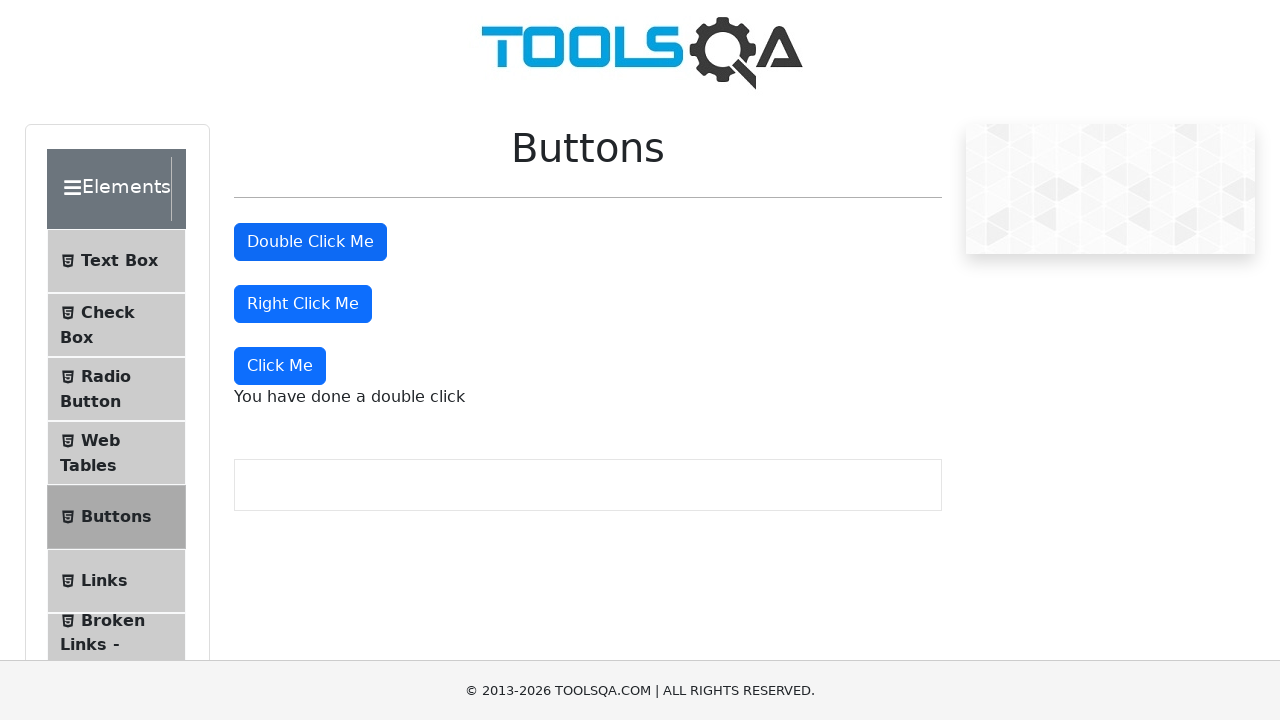

Double-click confirmation message appeared
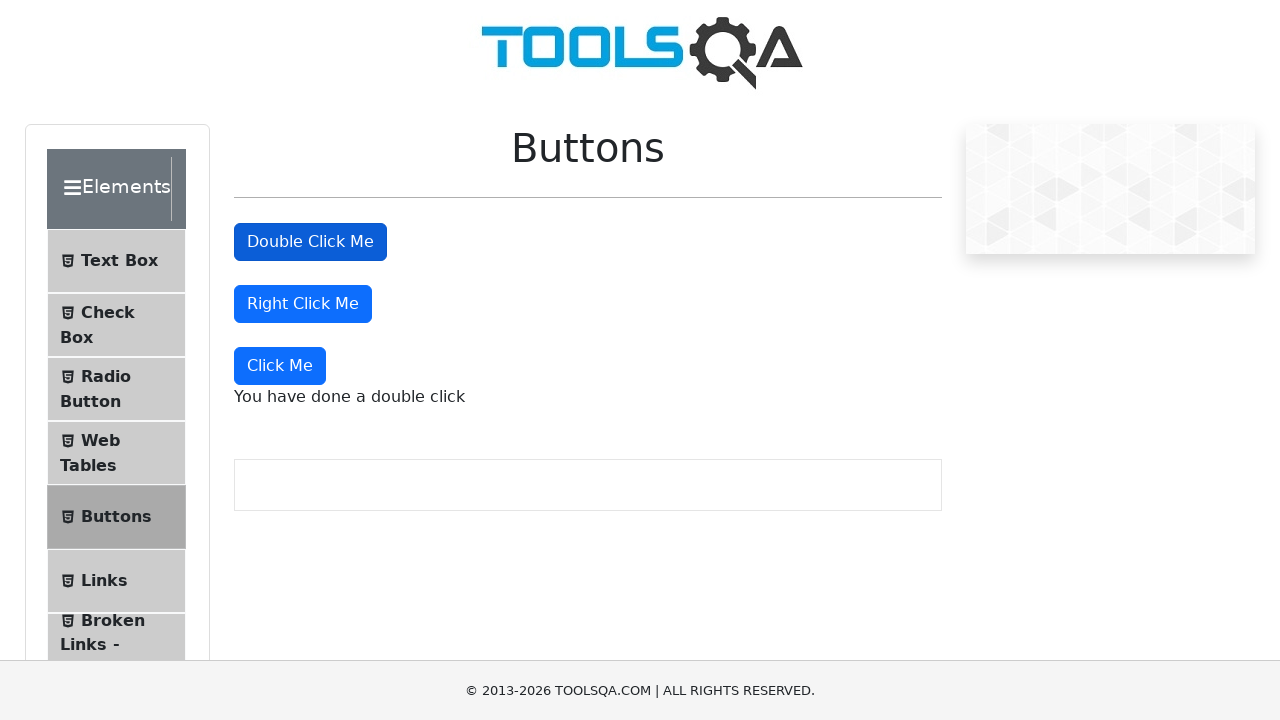

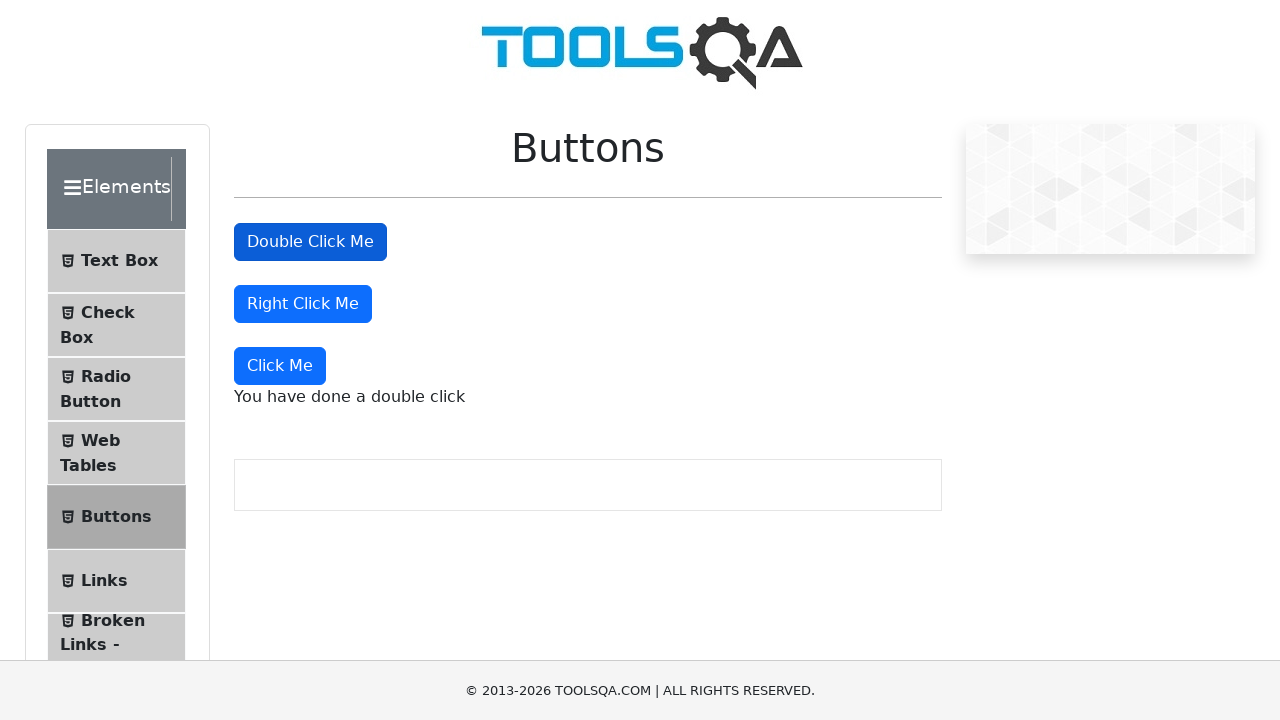